Tests dropdown selection functionality using different selection methods (index, label, value)

Starting URL: https://techglobal-training.com/frontend

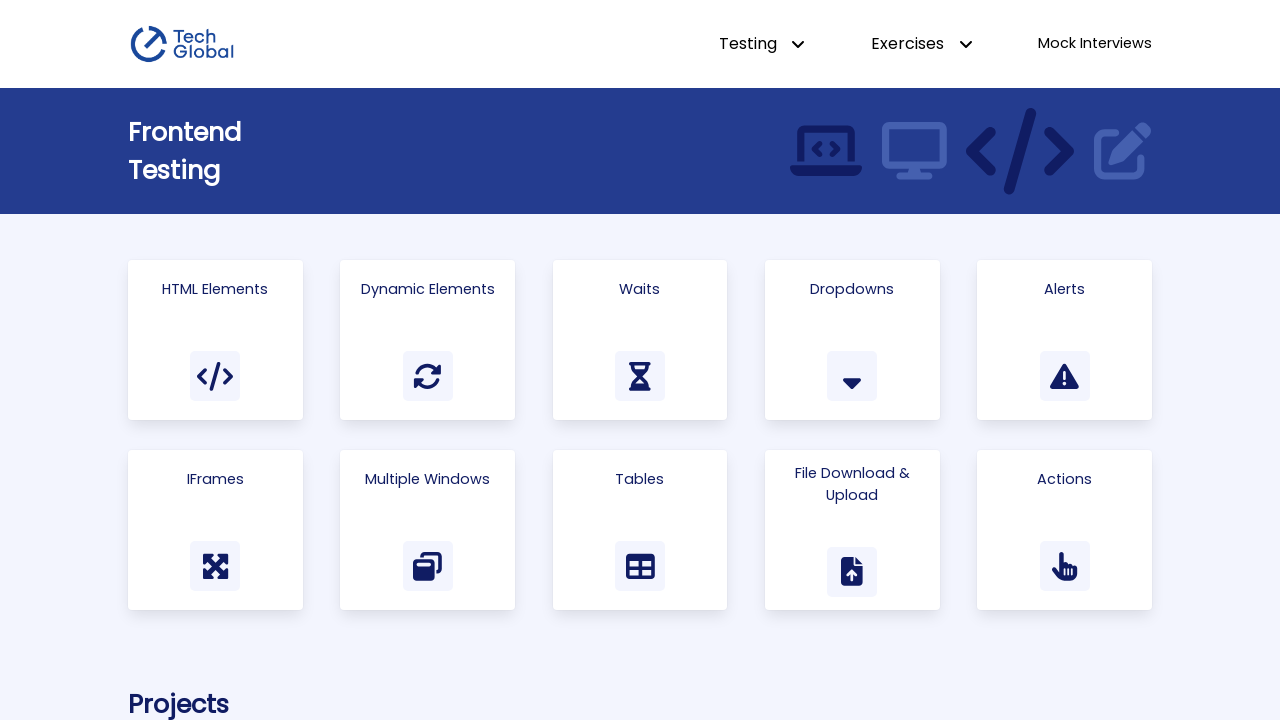

Clicked on Html Elements link at (215, 340) on a:has-text('Html Elements')
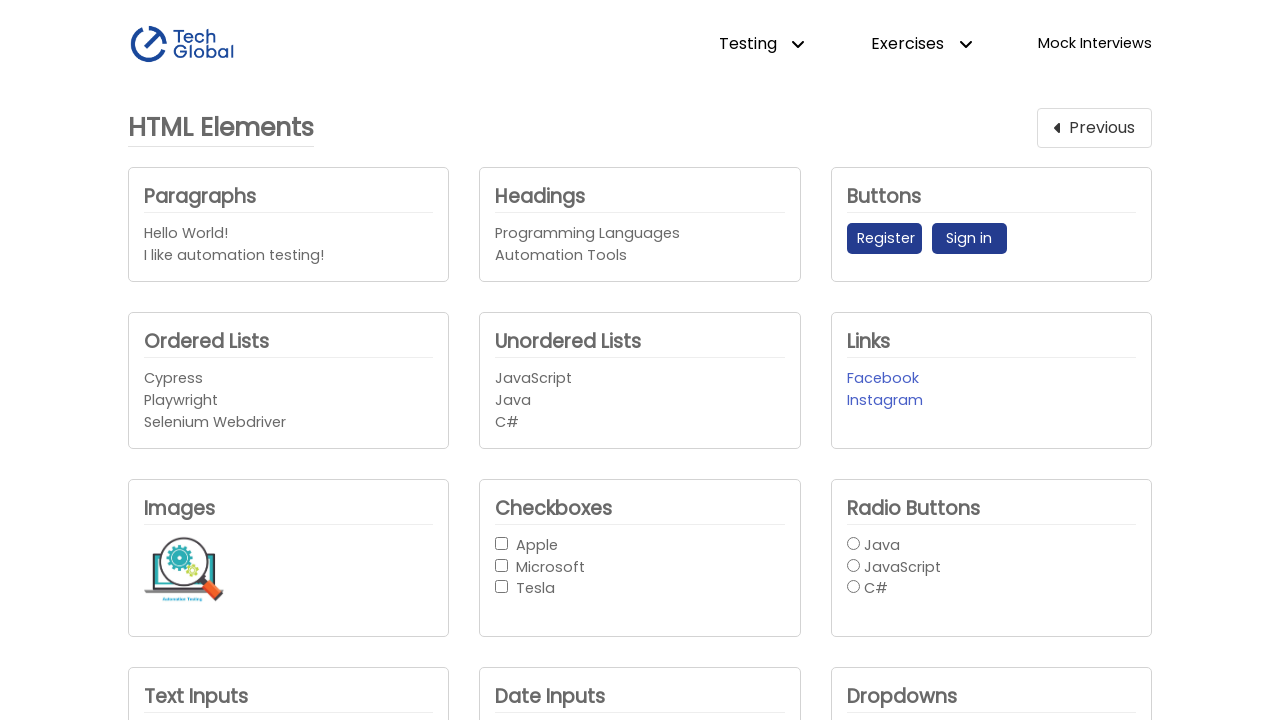

Selected dropdown option by index 1 on #company_dropdown1
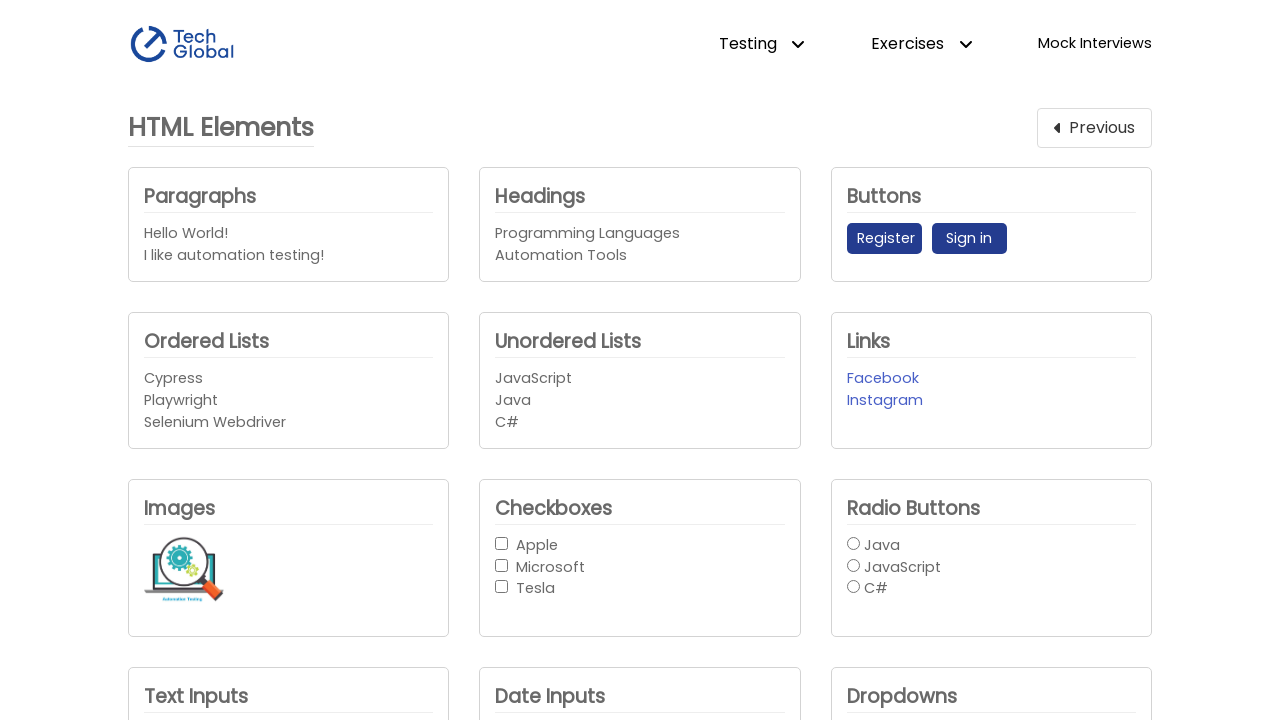

Selected dropdown option by label 'Apple' on #company_dropdown1
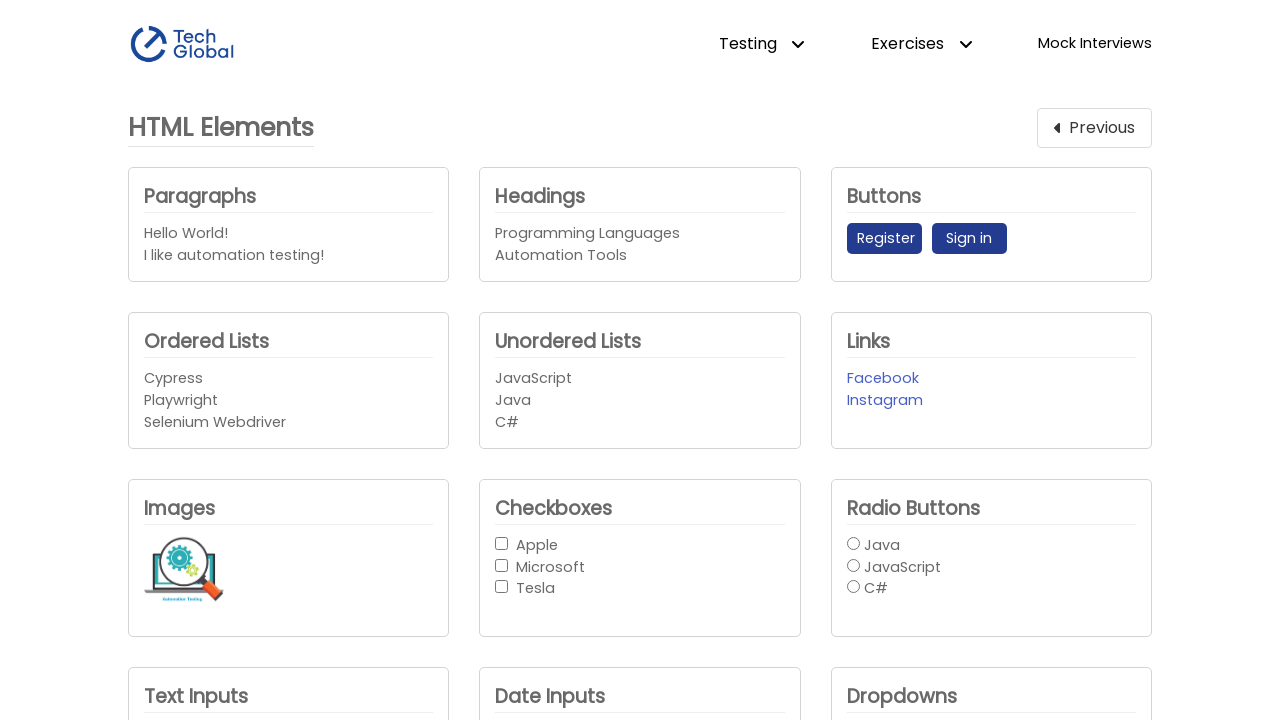

Selected dropdown option by value 'Tesla' on #company_dropdown1
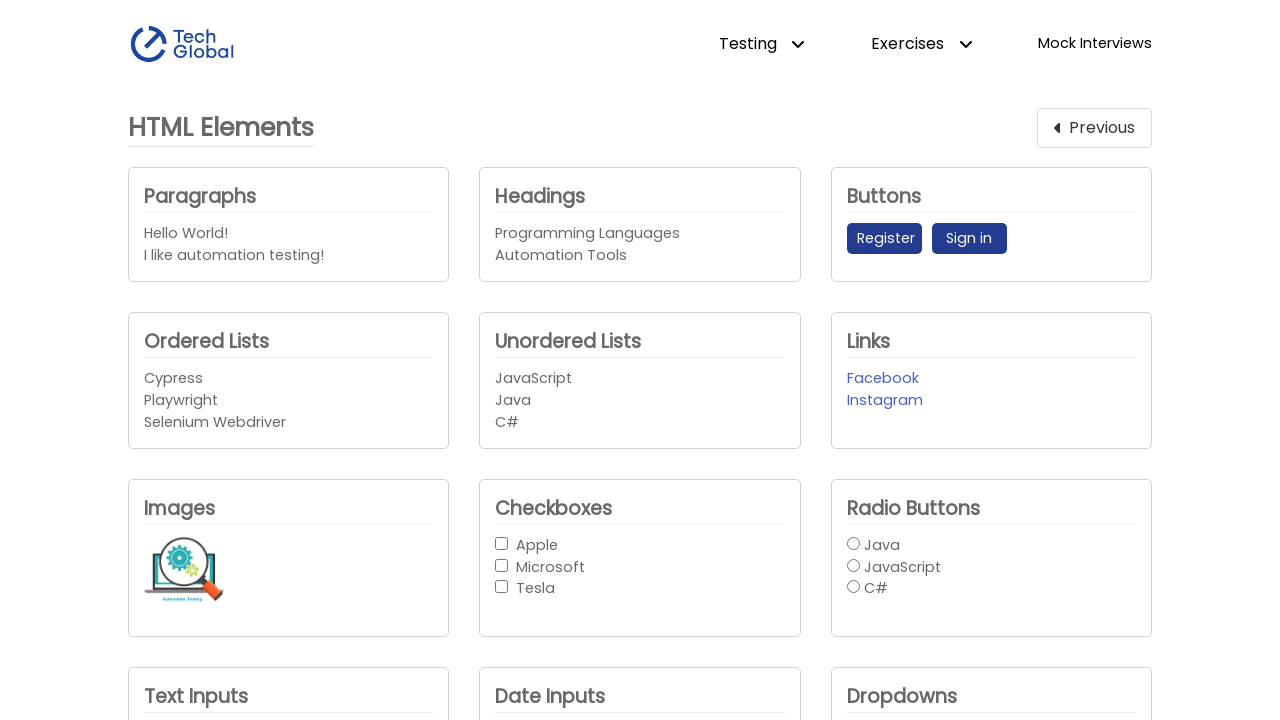

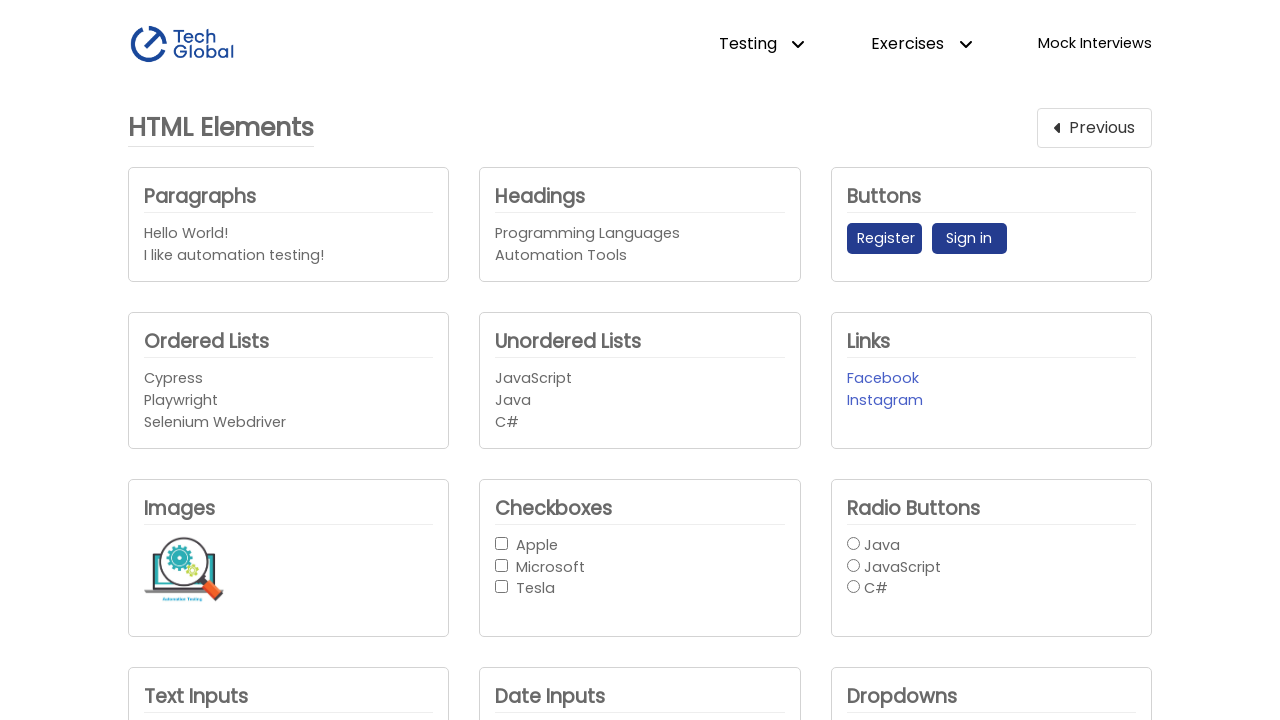